Tests handling of JavaScript alerts including simple alerts, confirmation dialogs, and prompt dialogs on a demo website. It clicks buttons to trigger different alert types and interacts with them using accept, dismiss, and text input.

Starting URL: https://the-internet.herokuapp.com/javascript_alerts

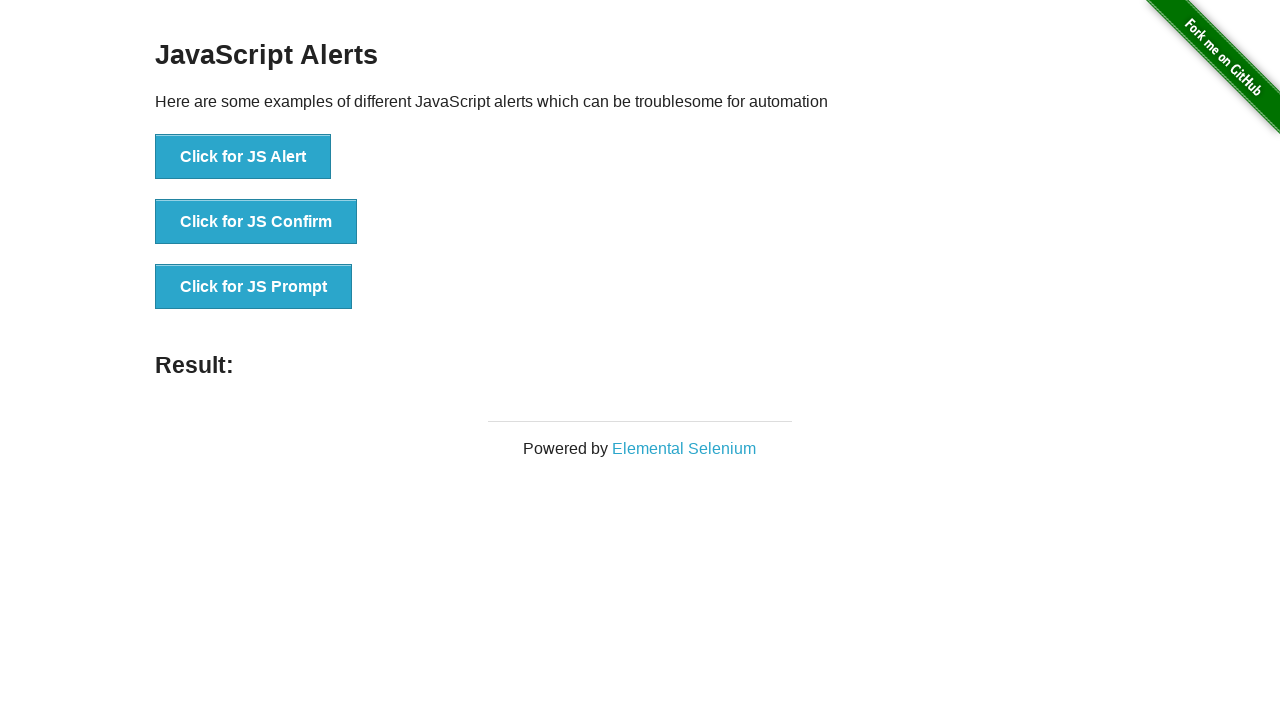

Clicked button to trigger simple alert dialog at (243, 157) on button[onclick='jsAlert()']
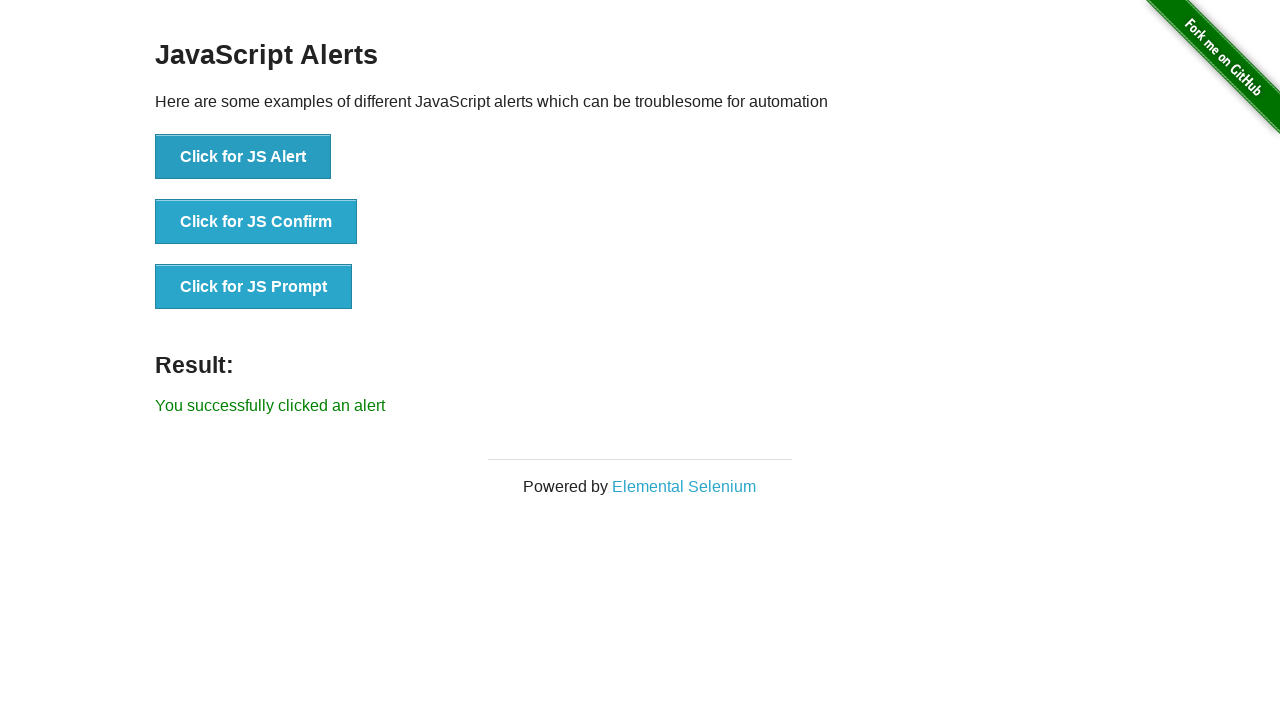

Registered dialog handler and accepted simple alert
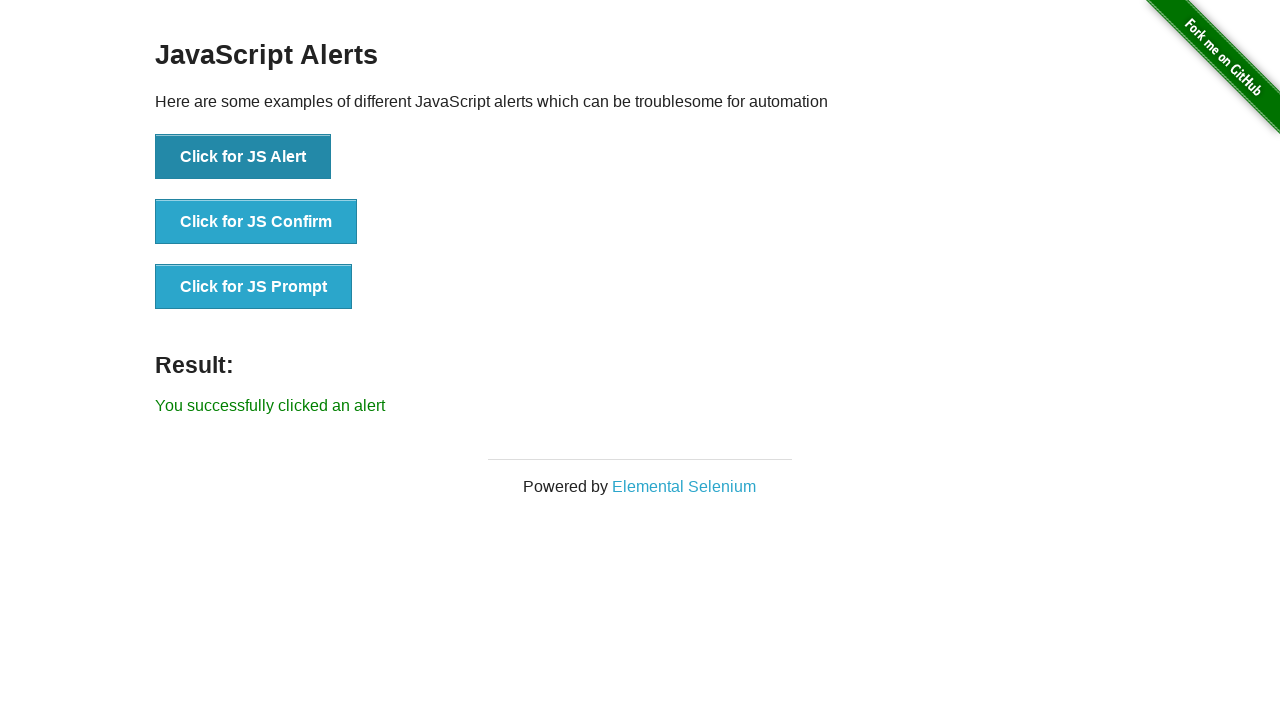

Waited 1000ms after handling simple alert
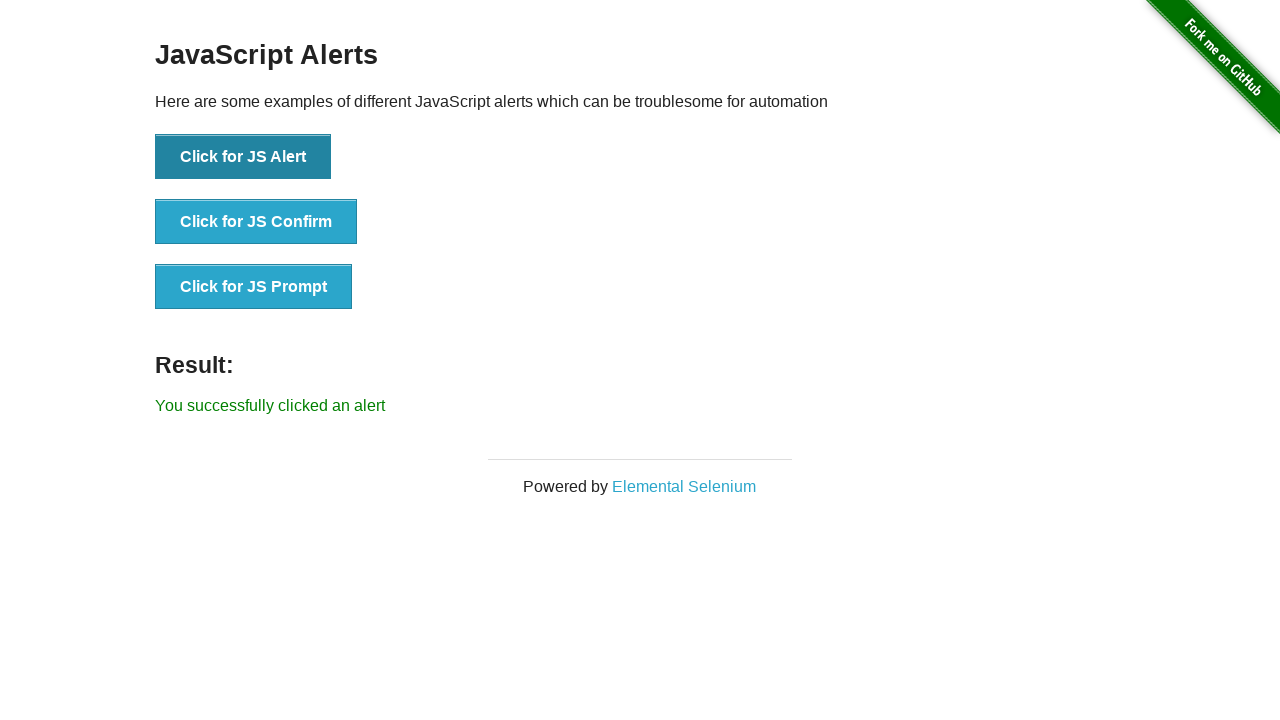

Registered dialog handler to accept confirmation dialog
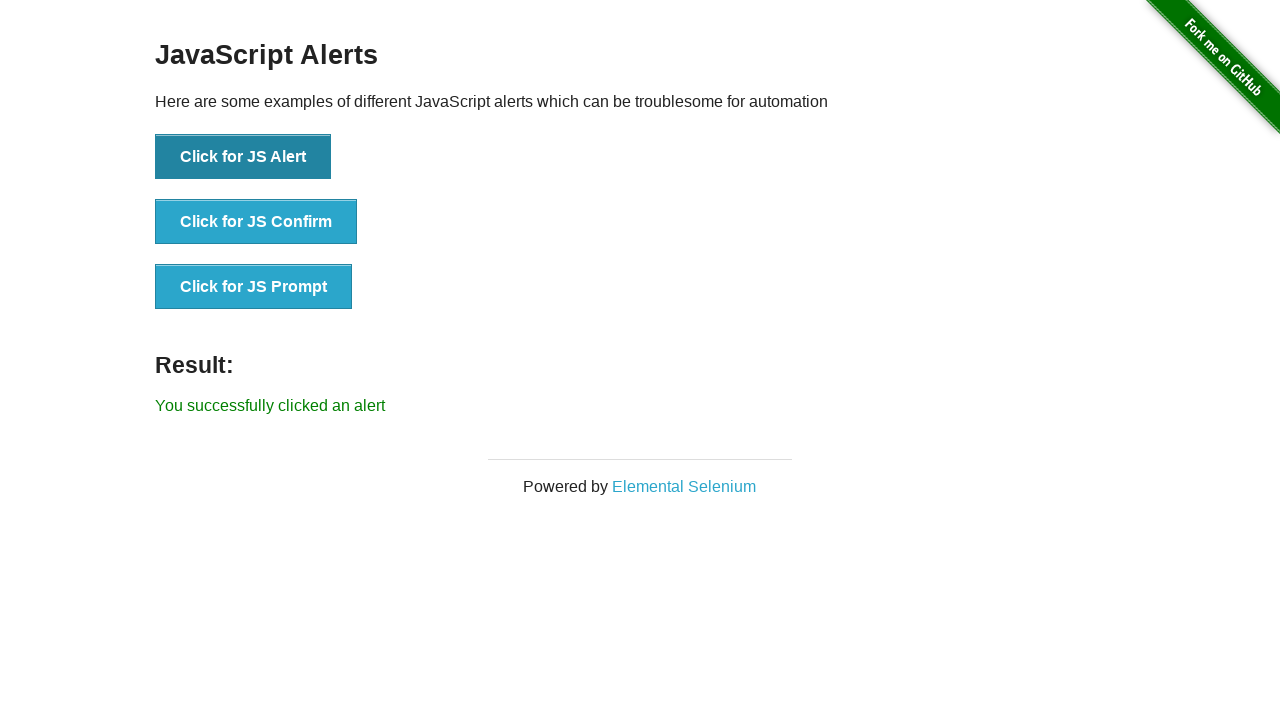

Clicked button to trigger confirmation dialog and accepted it at (256, 222) on button[onclick='jsConfirm()']
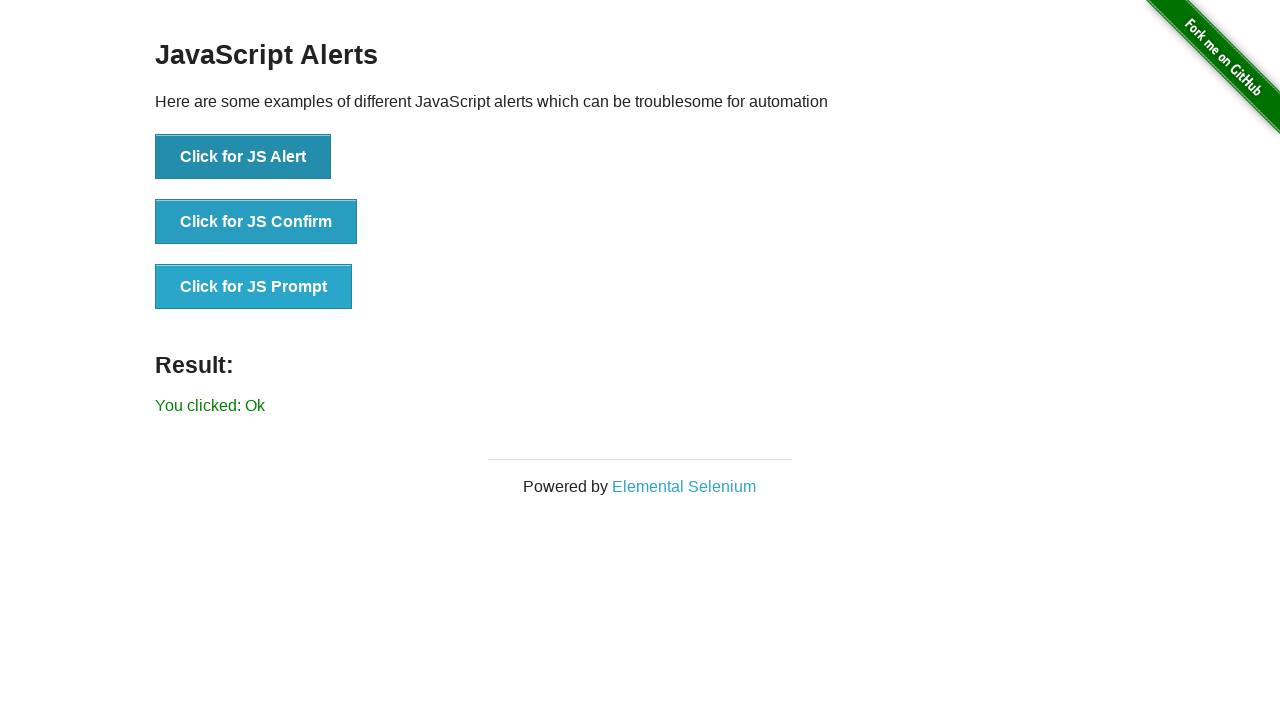

Waited 1000ms after handling confirmation dialog (accept)
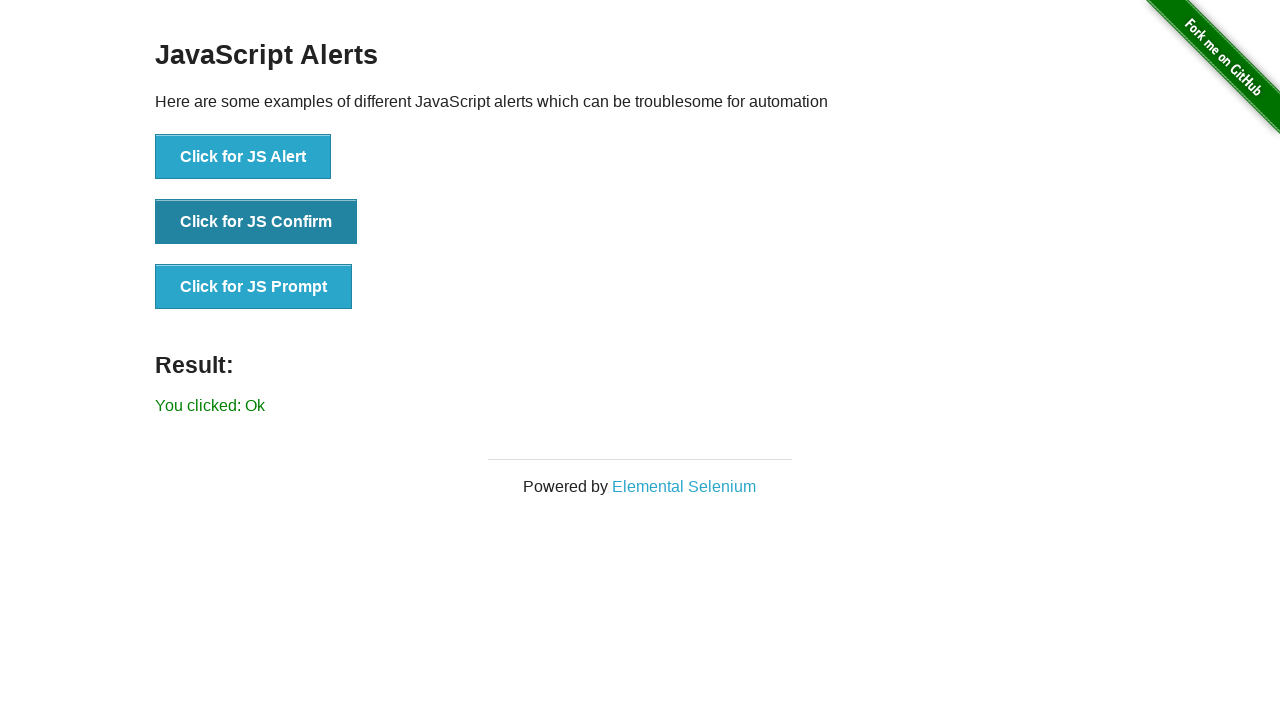

Registered dialog handler to dismiss confirmation dialog
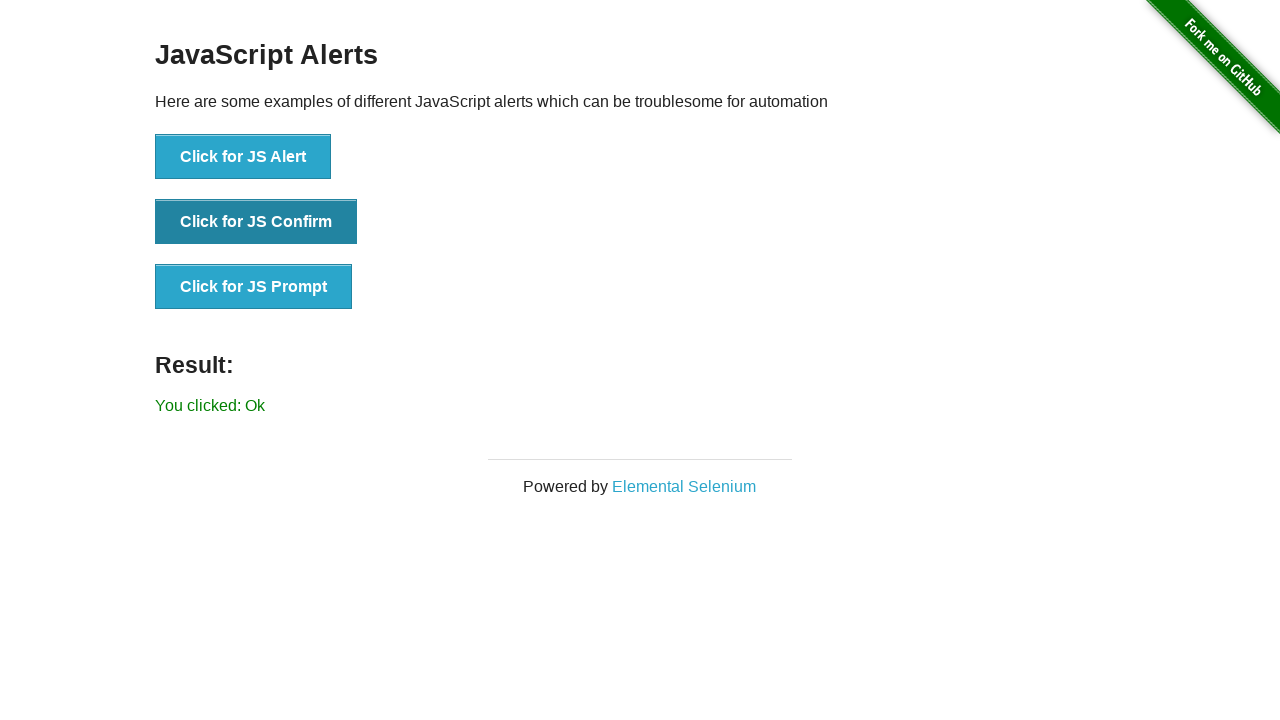

Clicked button to trigger confirmation dialog and dismissed it at (256, 222) on button[onclick='jsConfirm()']
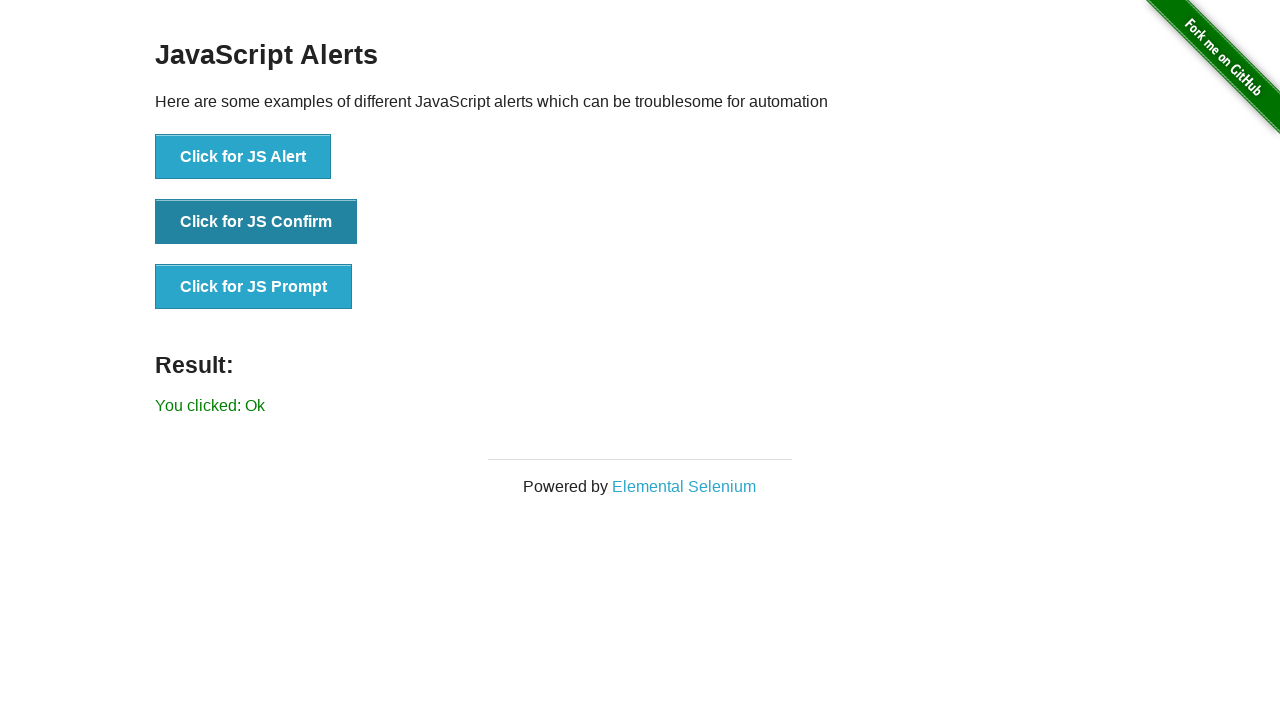

Waited 1000ms after handling confirmation dialog (dismiss)
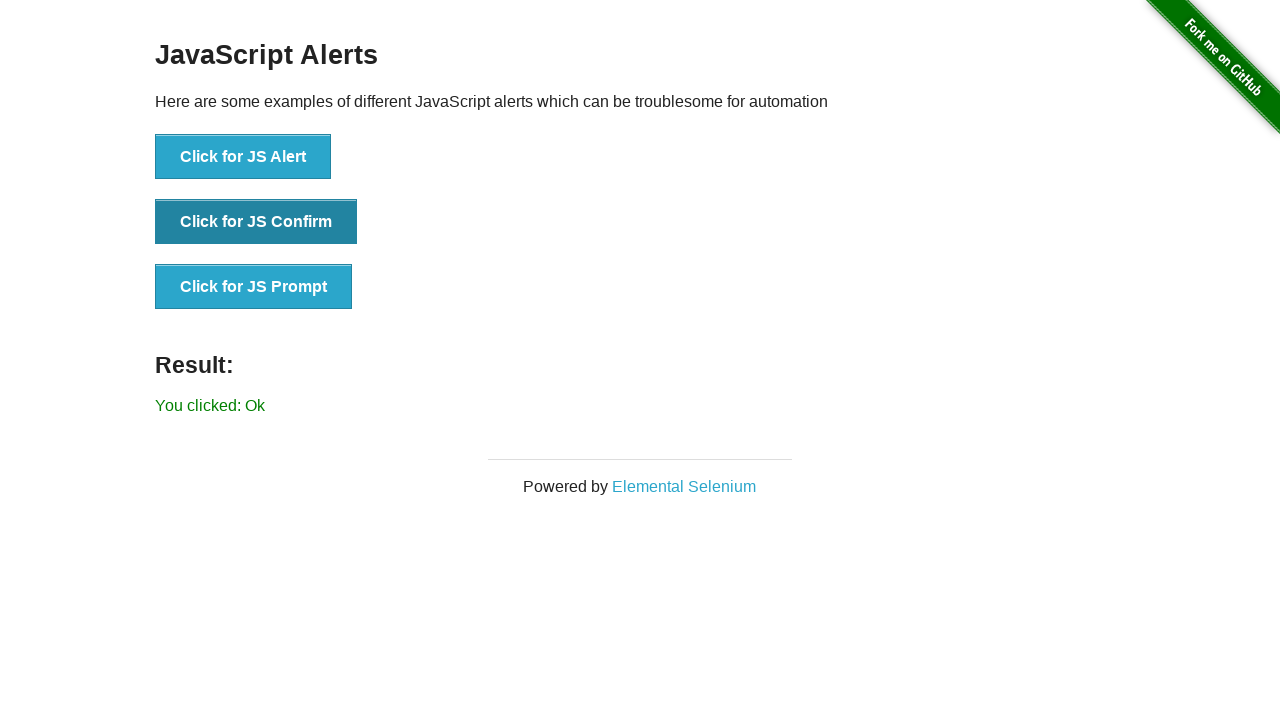

Registered dialog handler to accept prompt with text 'Welcome'
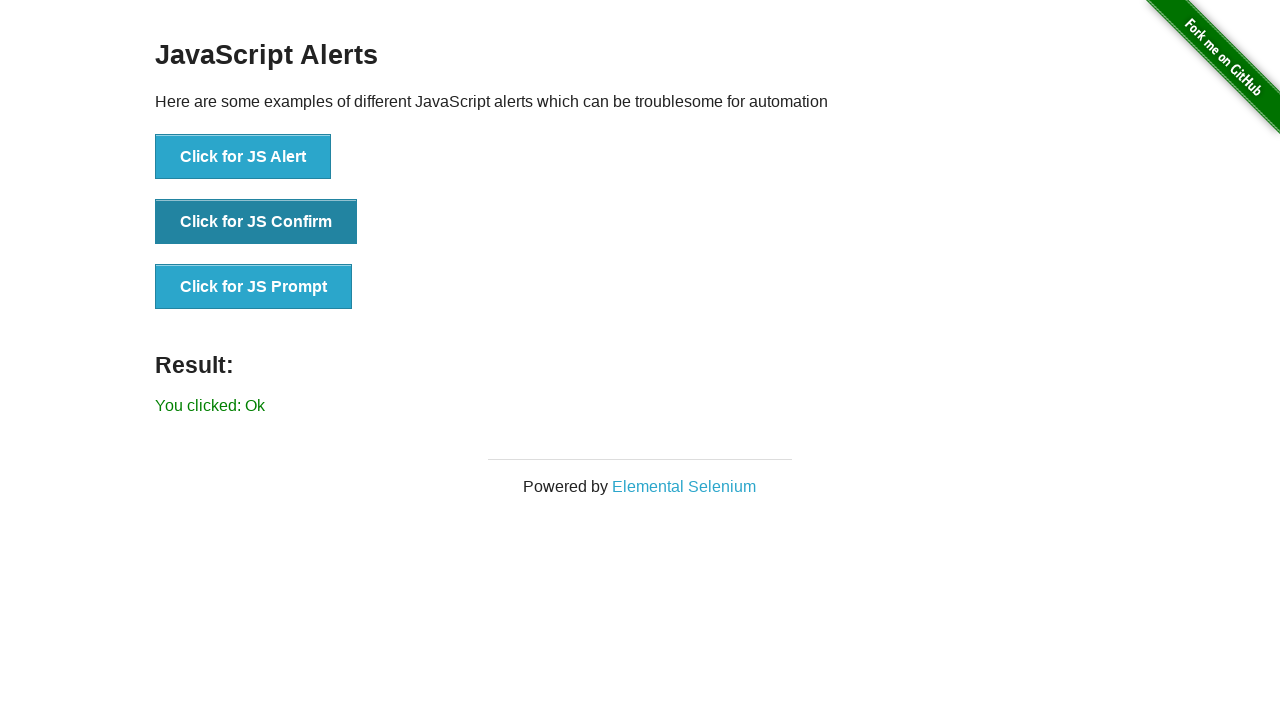

Clicked button to trigger prompt dialog and entered text at (254, 287) on button[onclick='jsPrompt()']
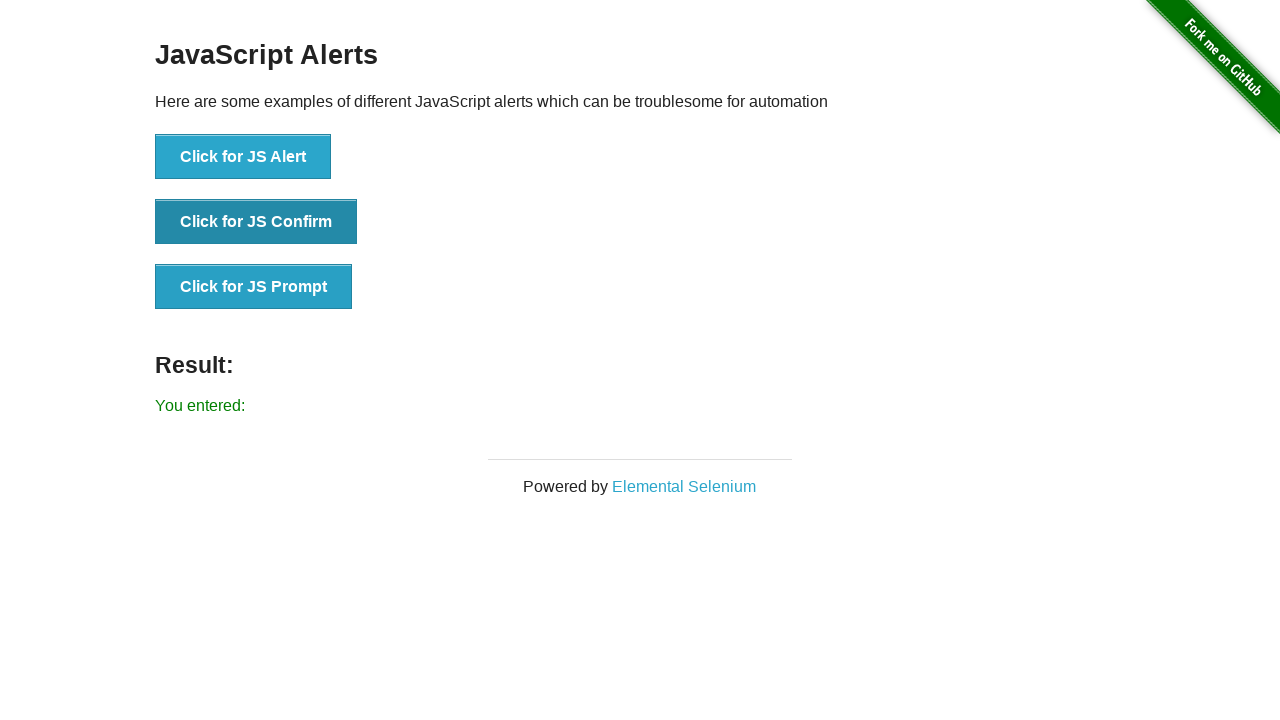

Waited 1000ms after handling prompt dialog
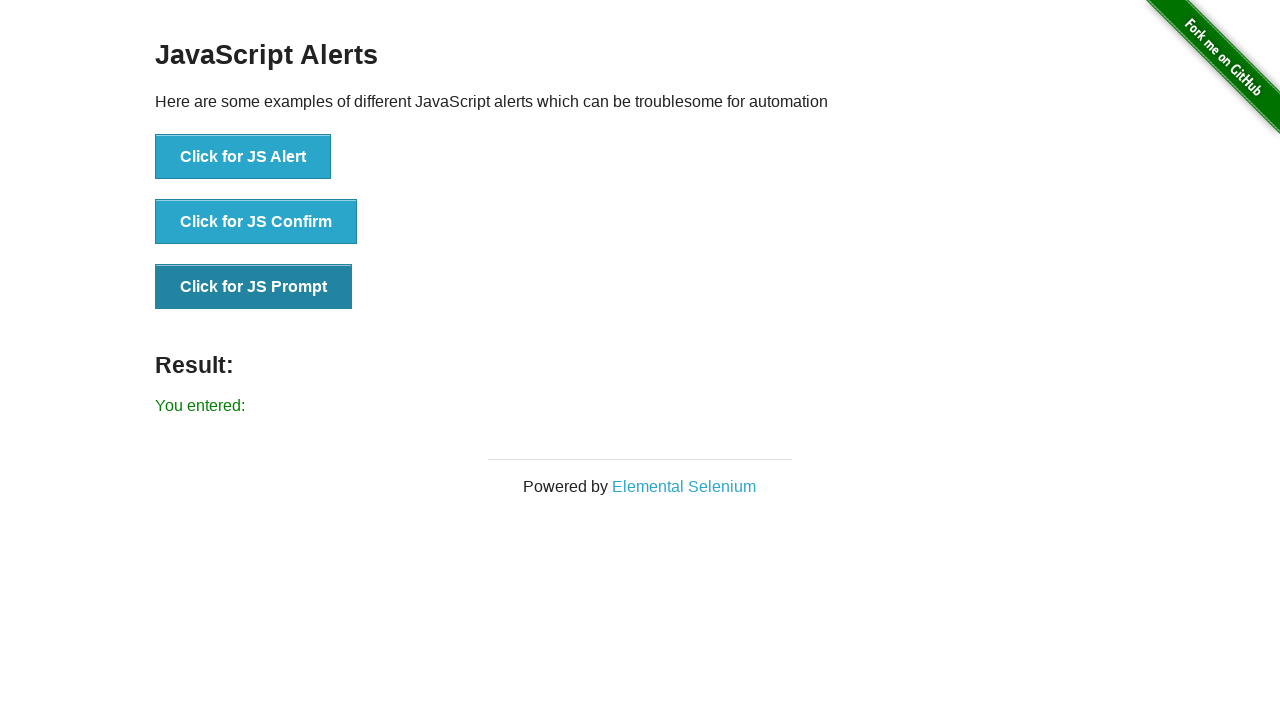

Verified result message element is visible after prompt interaction
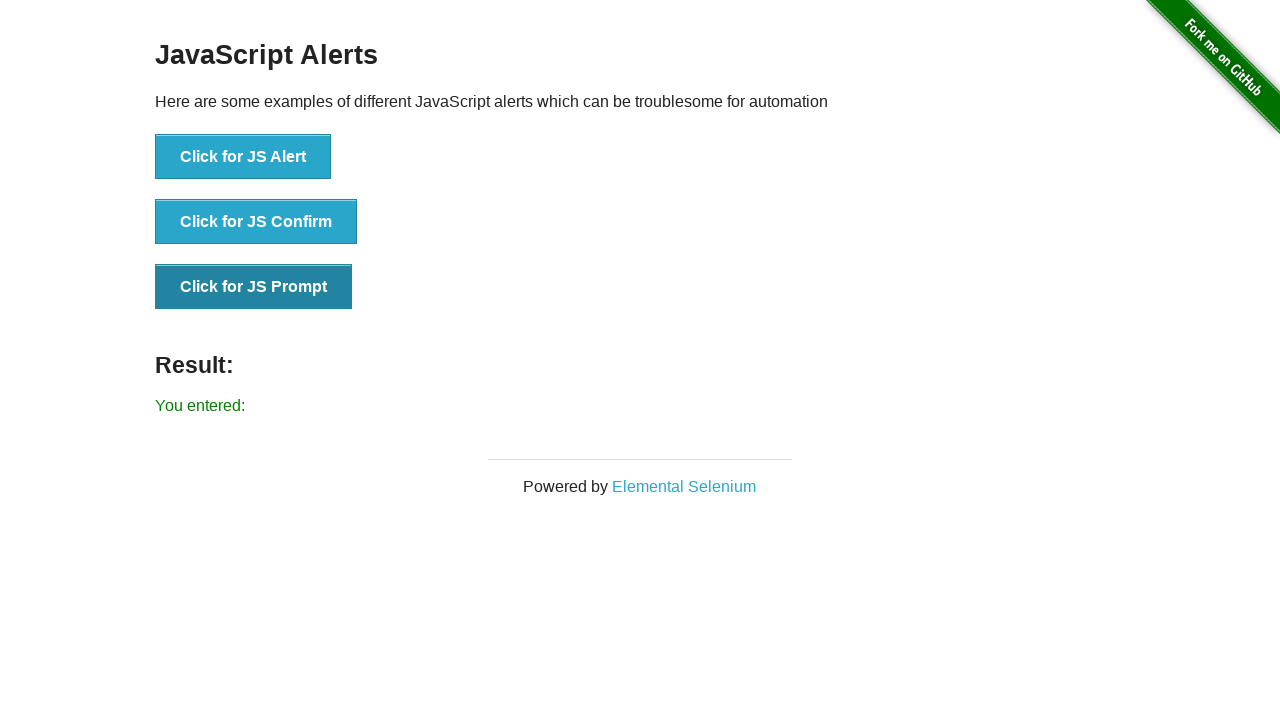

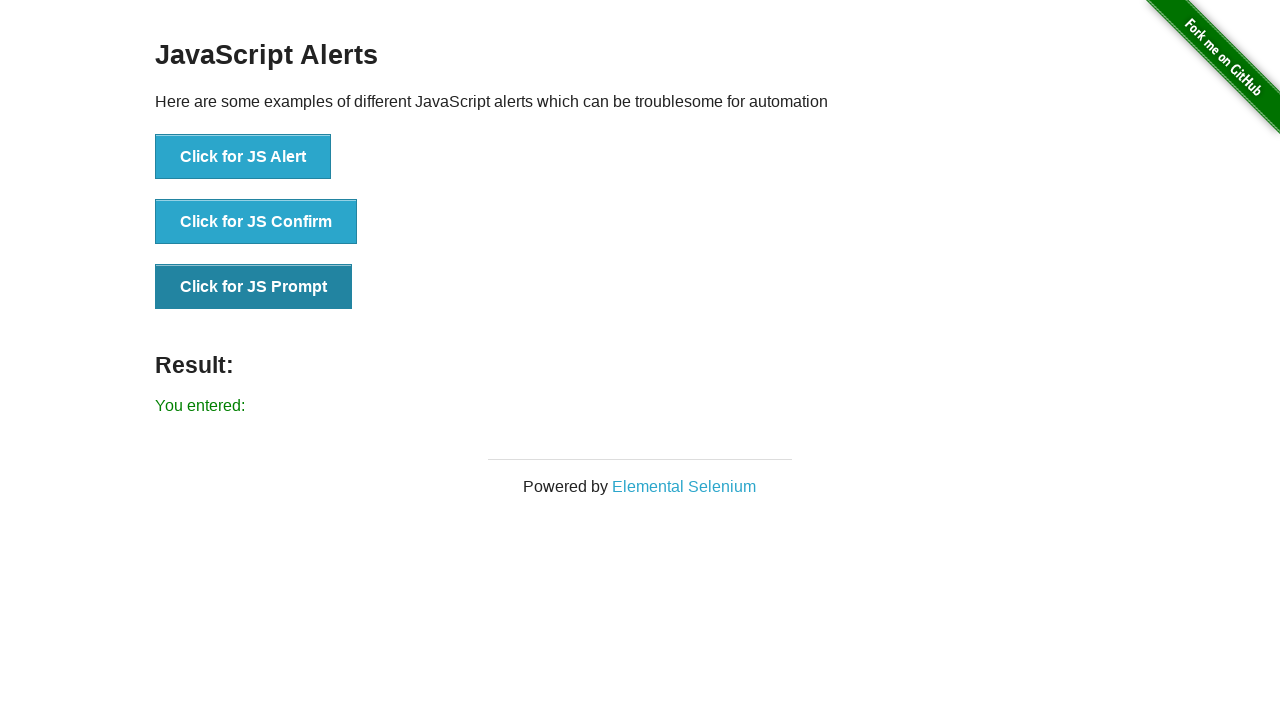